Tests the domain availability search functionality on registro.br by entering a domain name and checking the results

Starting URL: https://registro.br/

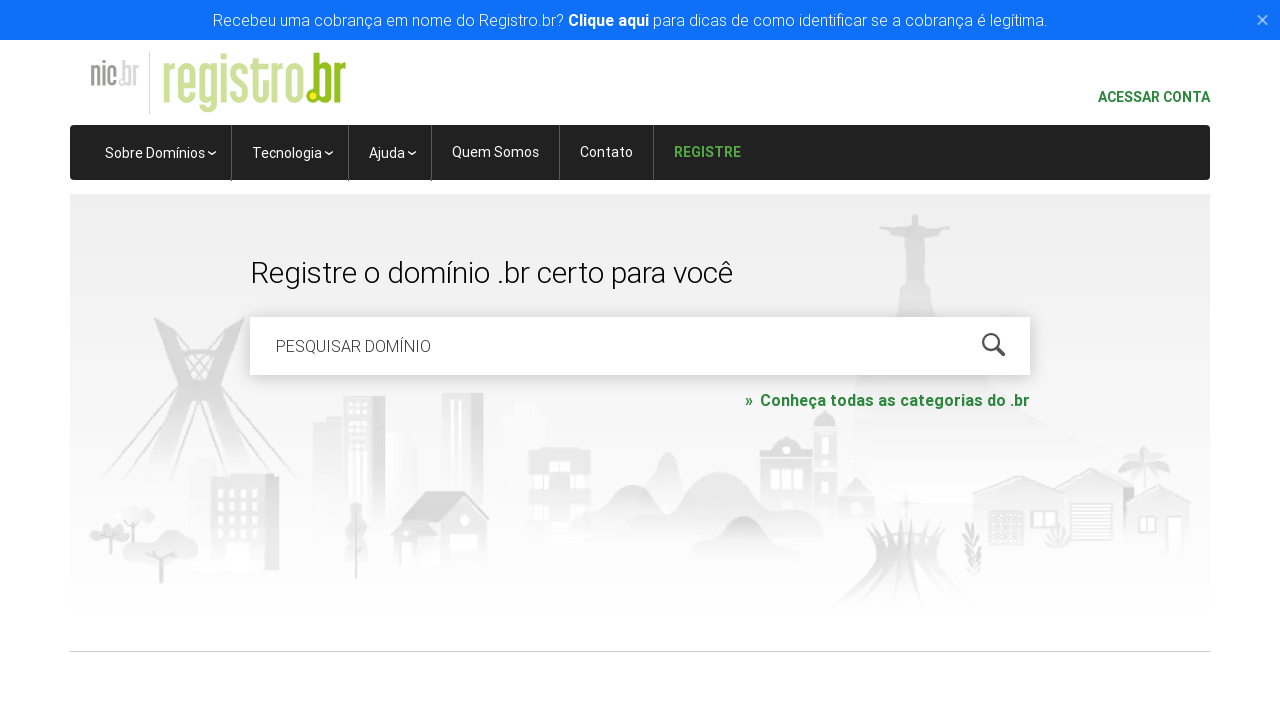

Filled domain search field with 'exemploteste123.com.br' on #is-avail-field
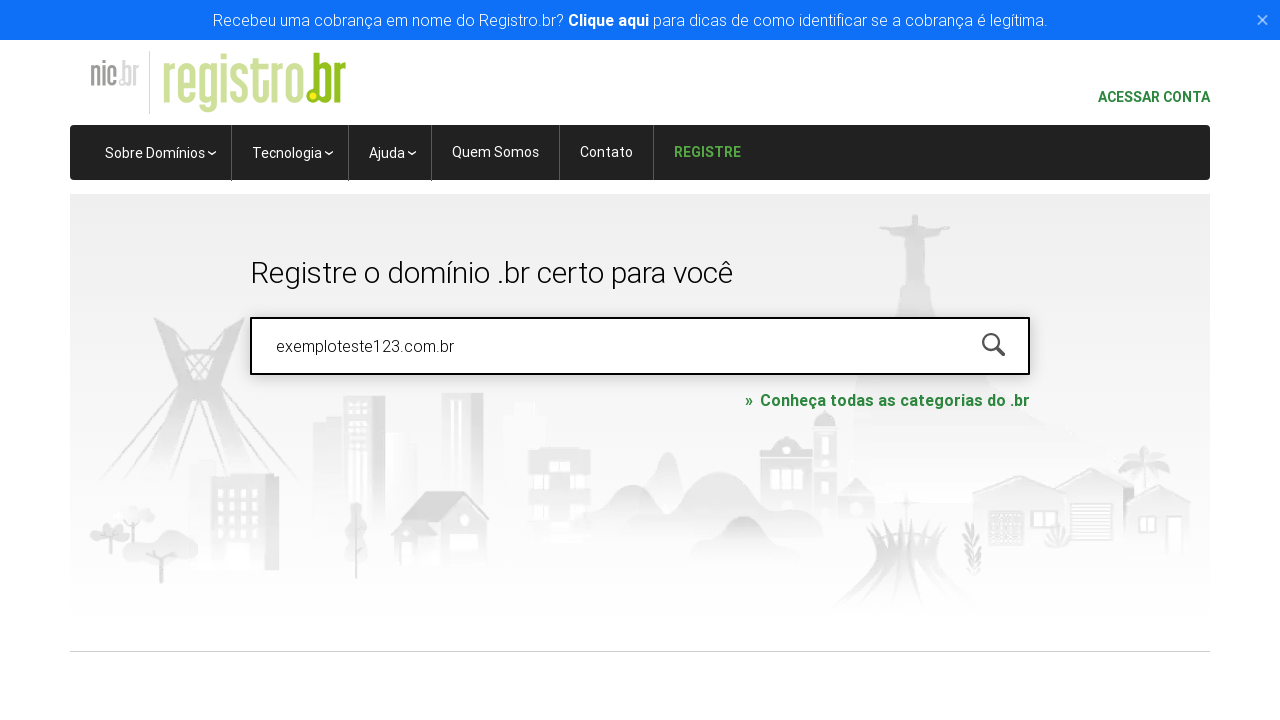

Pressed Enter to search for domain availability on #is-avail-field
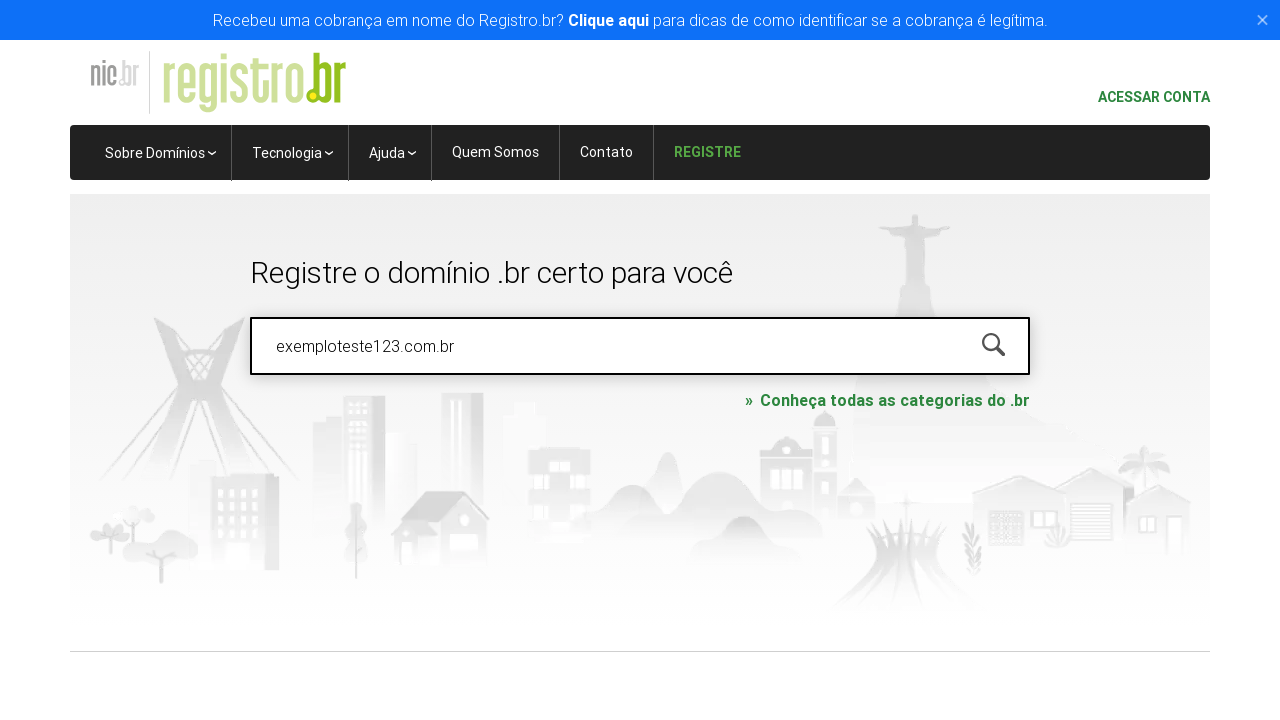

Domain availability results loaded
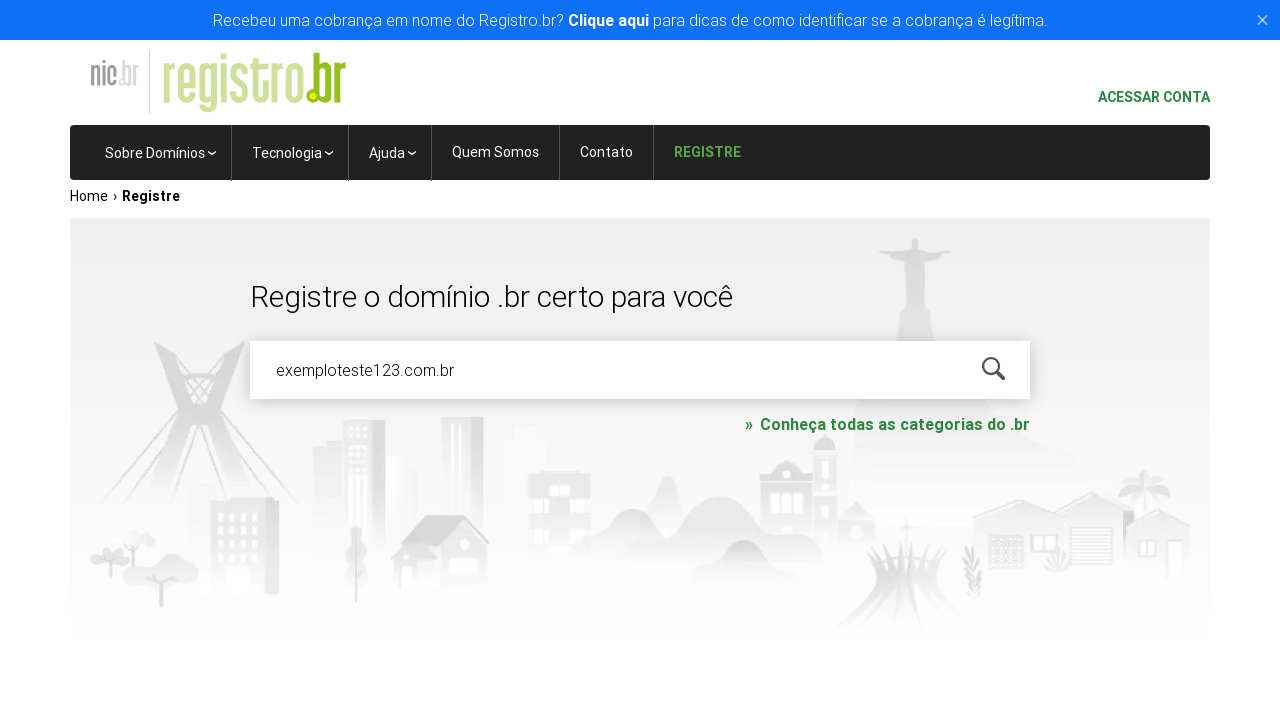

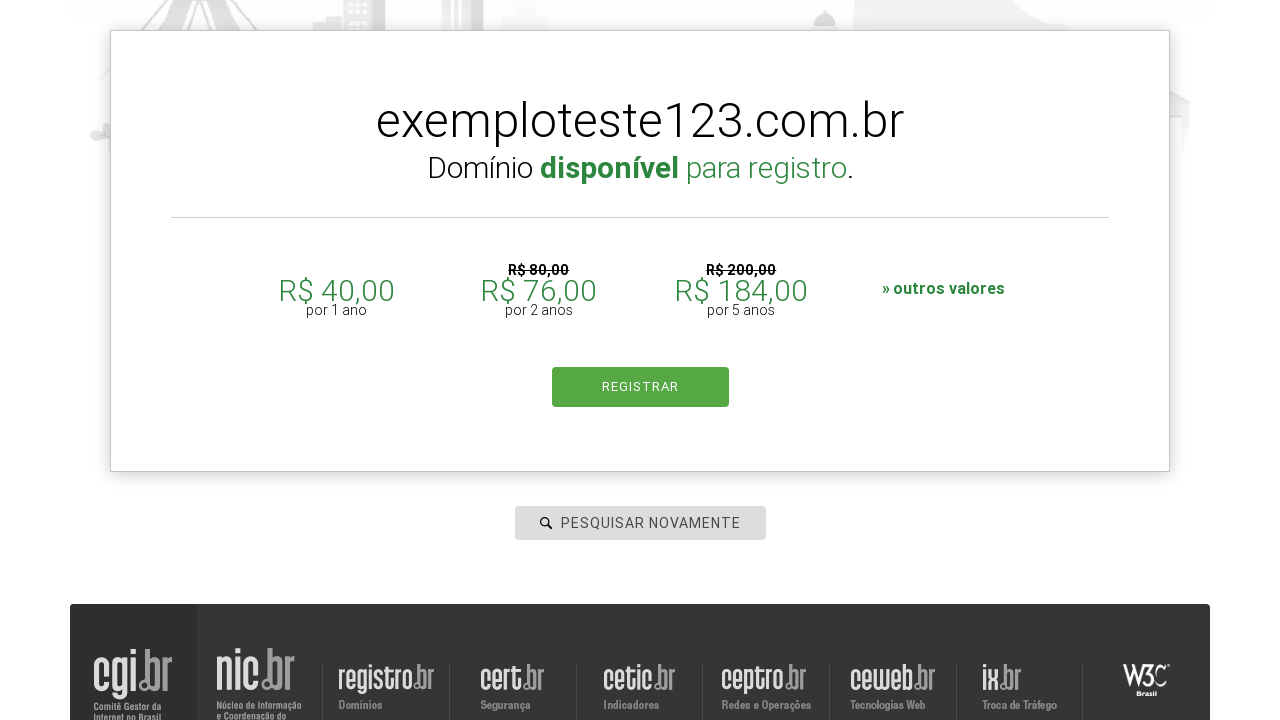